Tests input field handling by filling text into name, email, phone, and textarea fields using different approaches

Starting URL: https://testautomationpractice.blogspot.com/

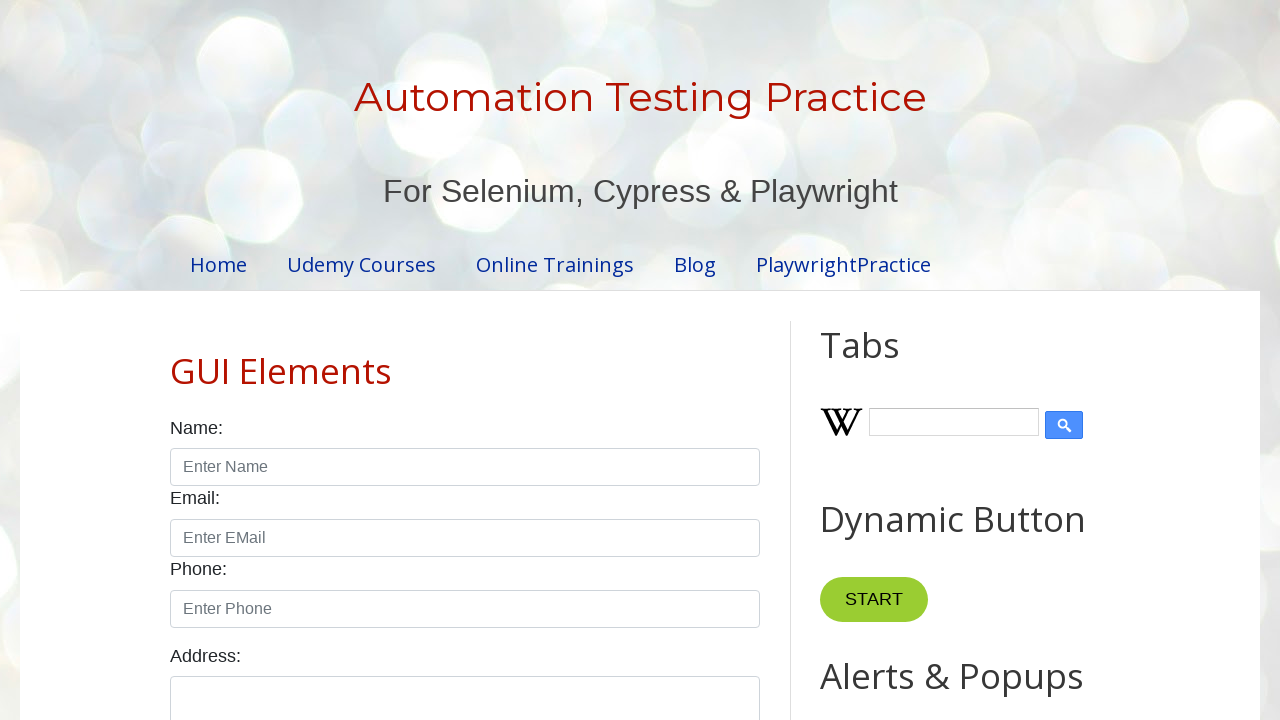

Filled name field with 'Sachin' using locator.fill() on [id="name"]
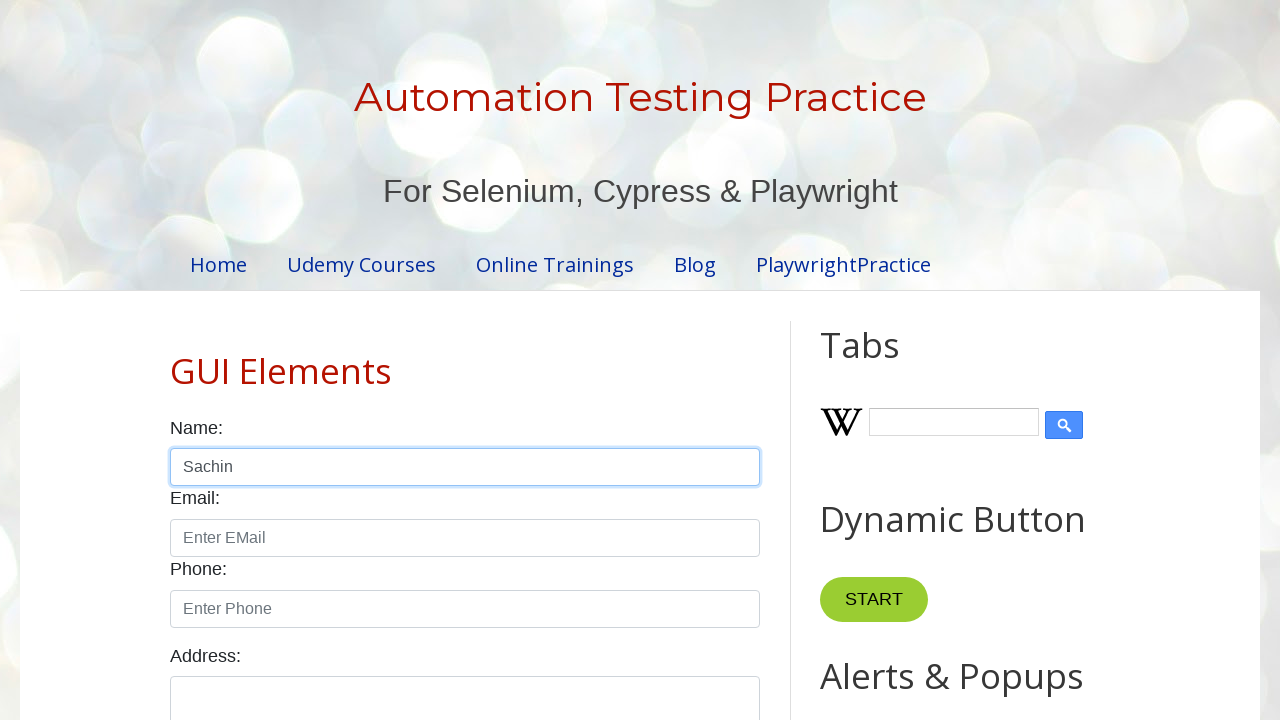

Filled email field with 's@ch.in' using page.fill() on [id="email"]
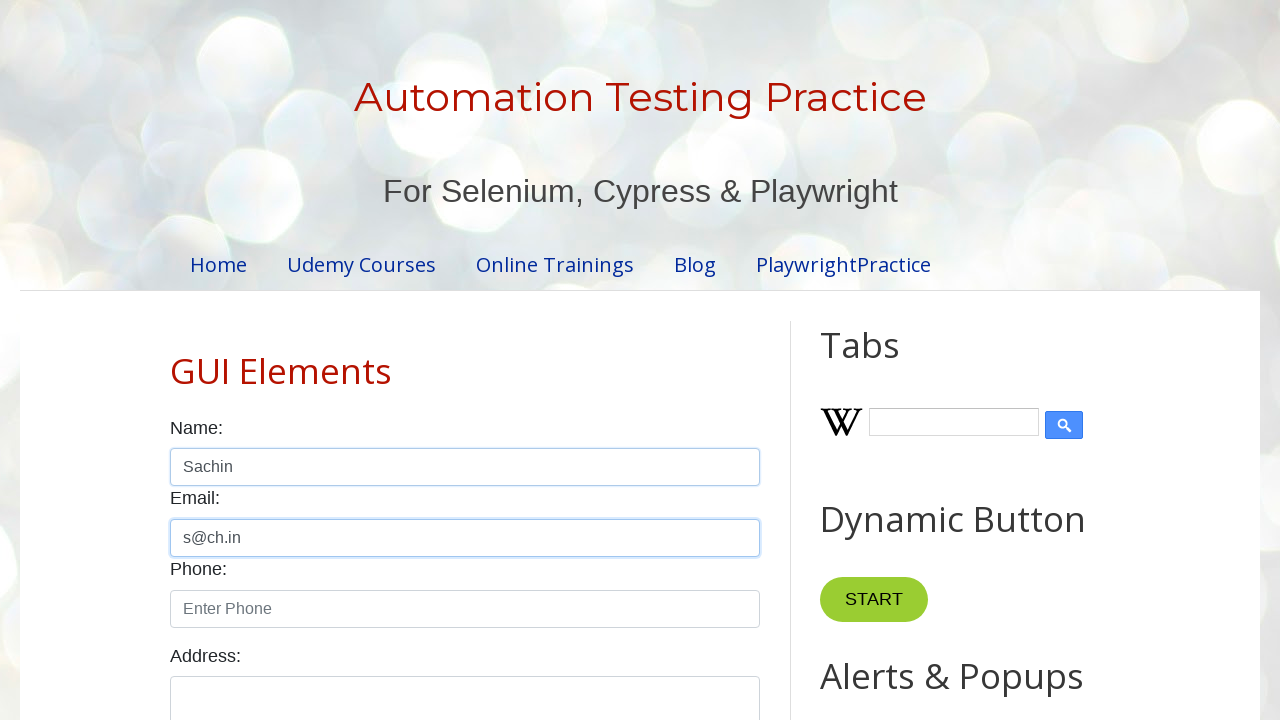

Typed phone number '1234567890' in phone field using locator.type() on [id="phone"]
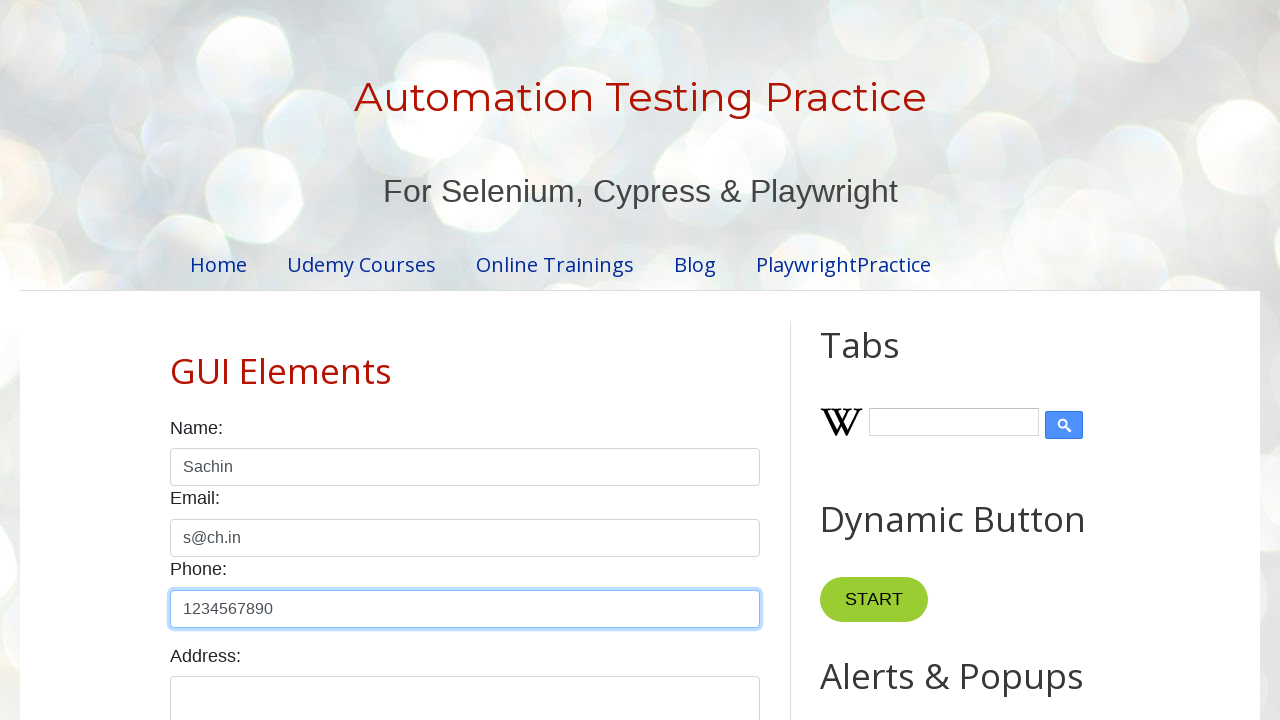

Typed 'Sachin kn, Chikkamagaluru (D)' in textarea field using page.type() on [id="textarea"]
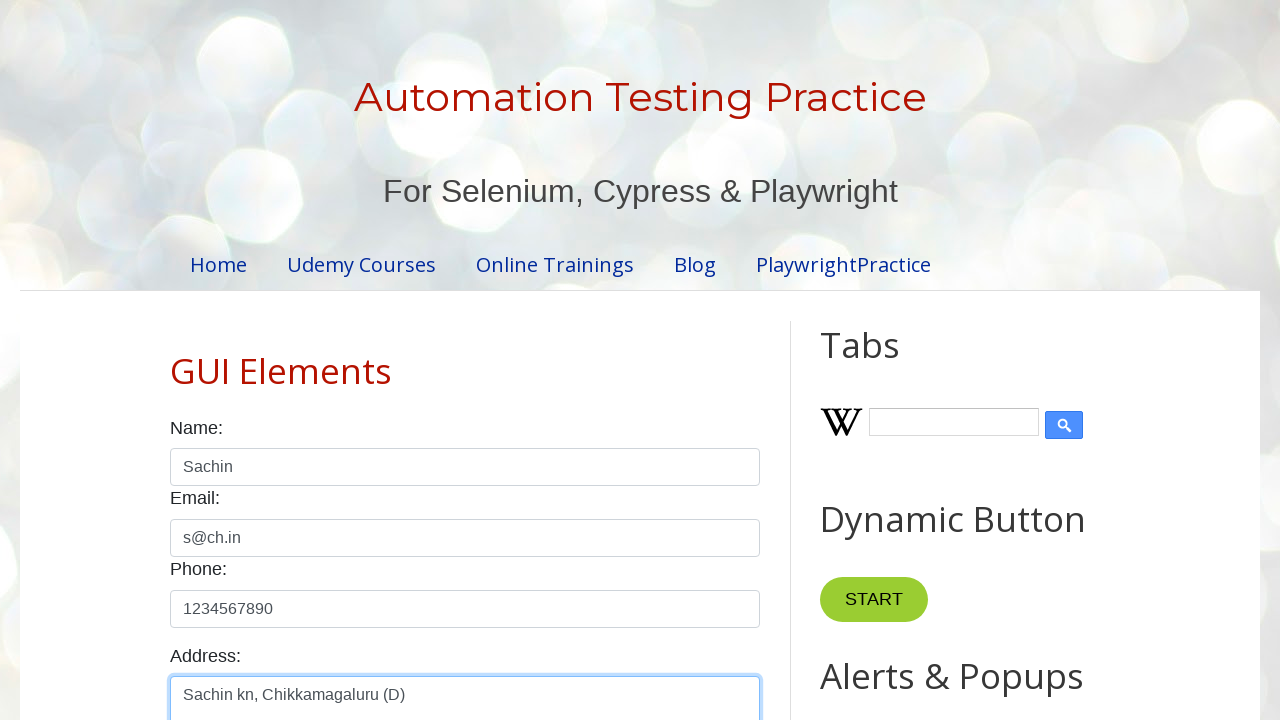

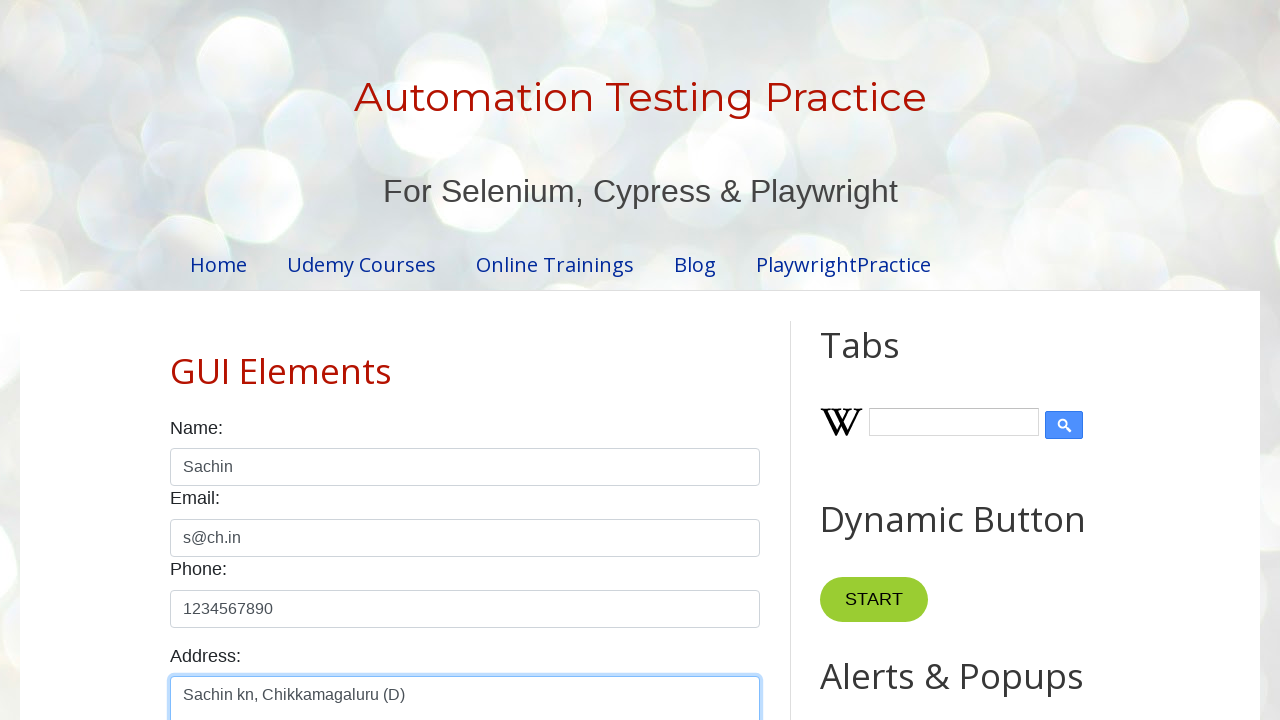